Tests radio button functionality by navigating to a sample site and clicking on the male radio button option

Starting URL: https://artoftesting.com/samplesiteforselenium

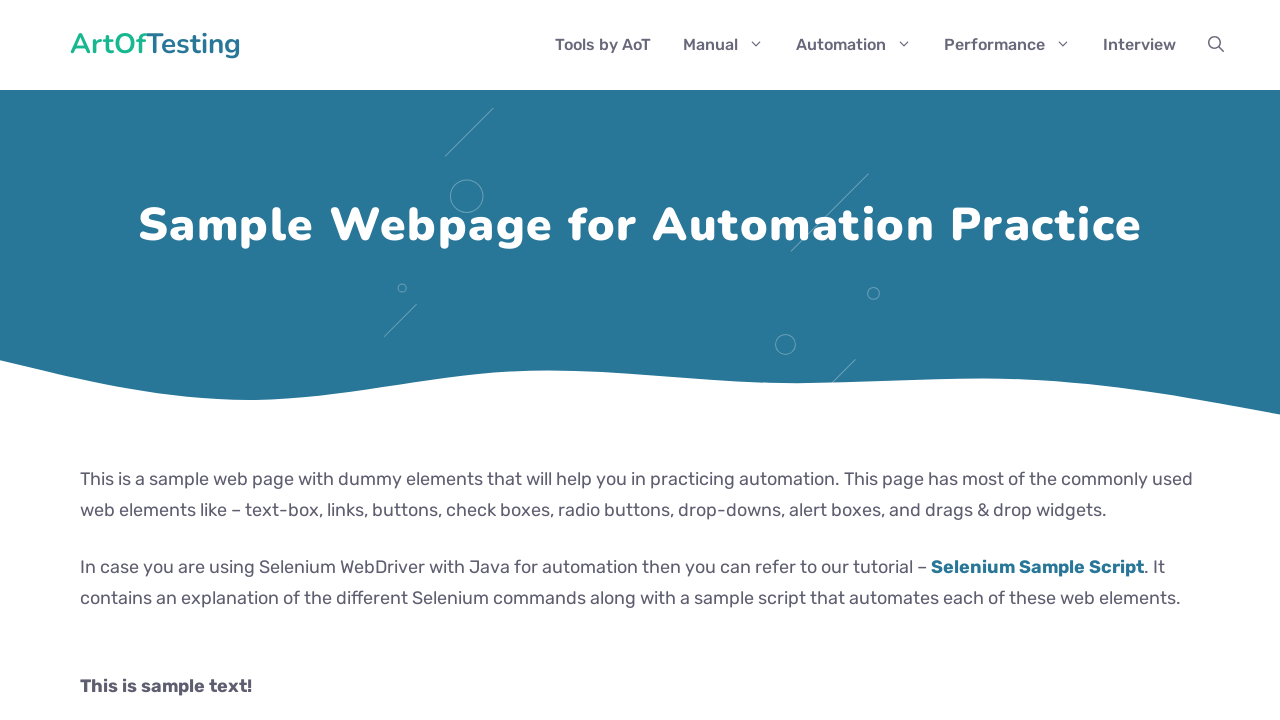

Navigated to sample testing site
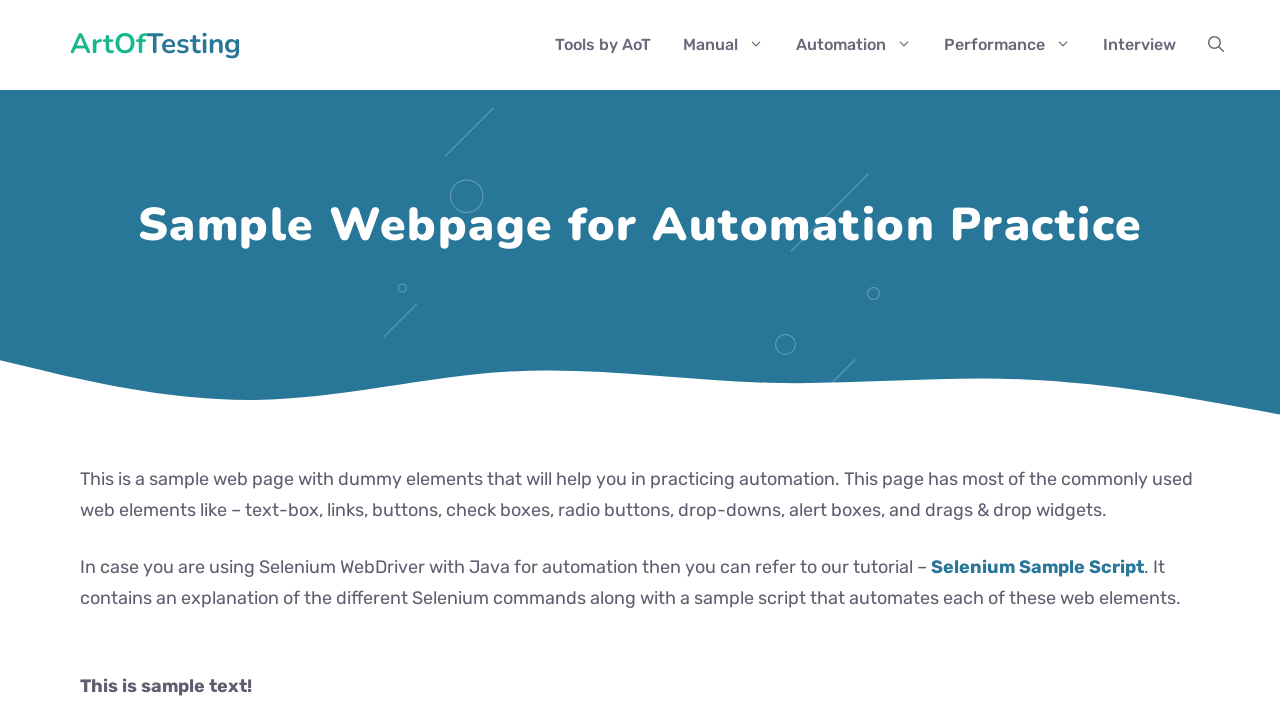

Clicked on the male radio button option at (86, 360) on #male
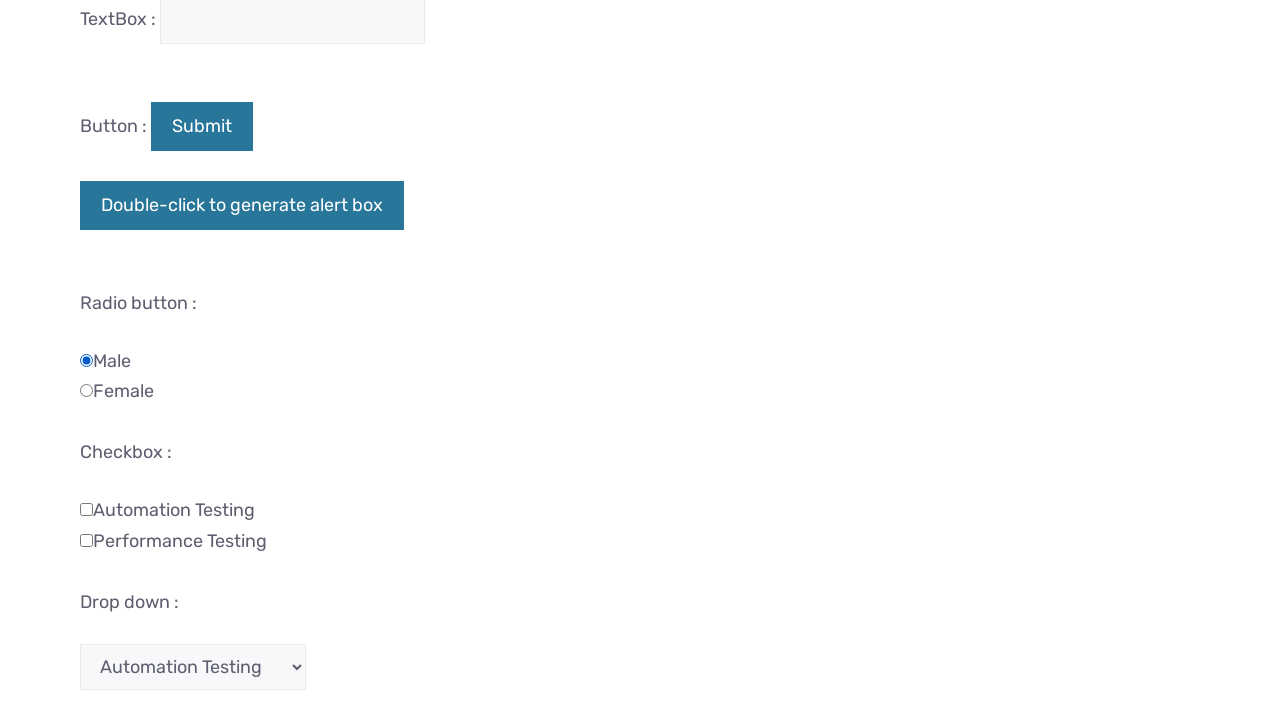

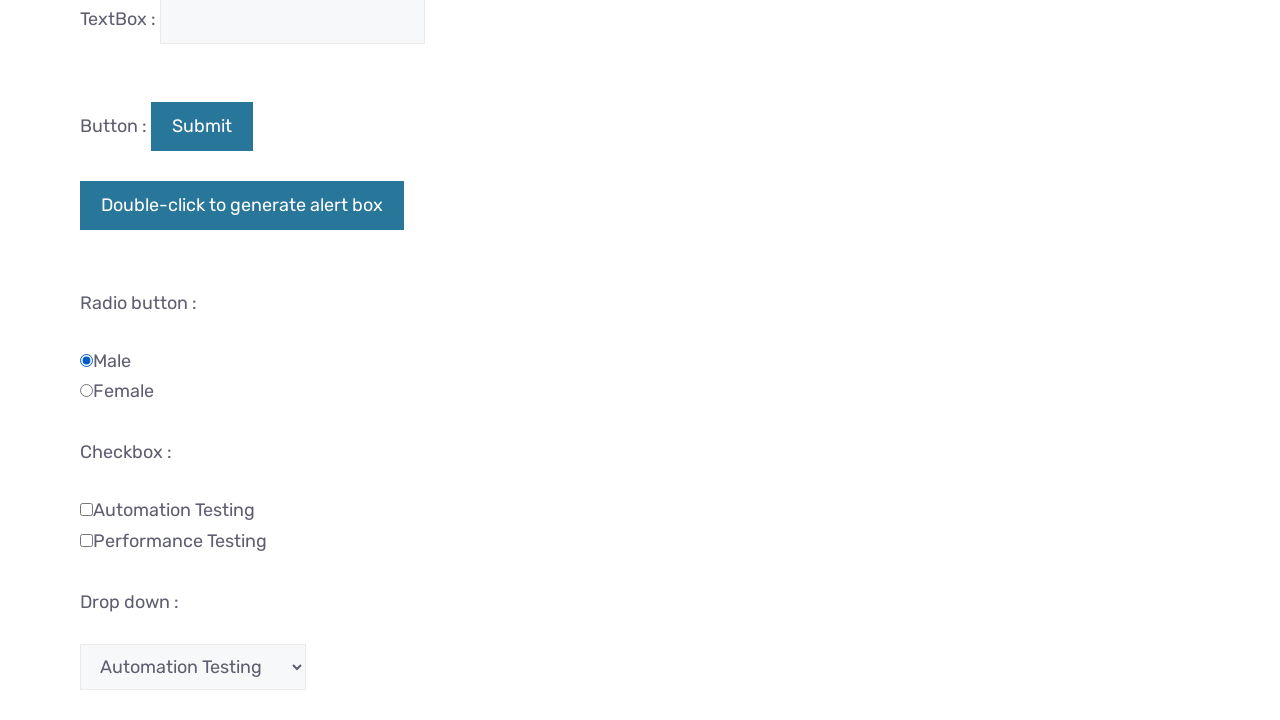